Tests handling of alert dialog by triggering an alert and accepting it

Starting URL: https://www.selenium.dev/documentation/webdriver/interactions/alerts/#alerts

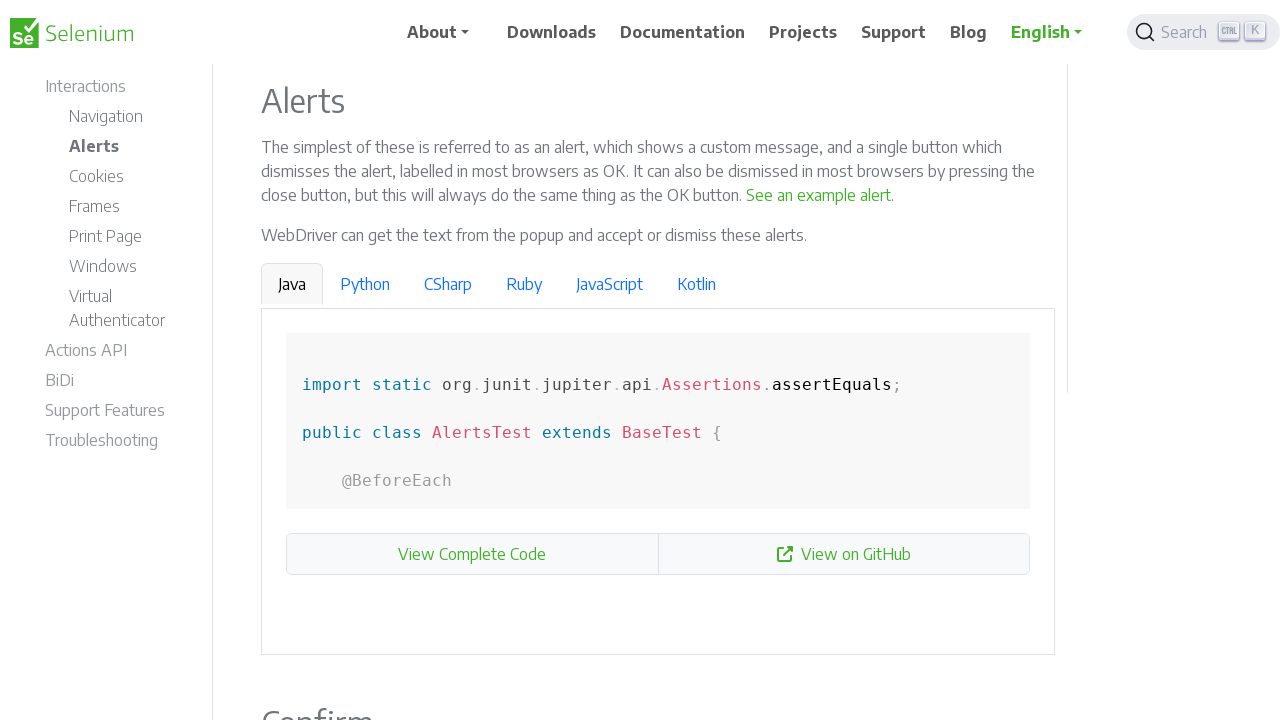

Set up dialog handler to accept alert
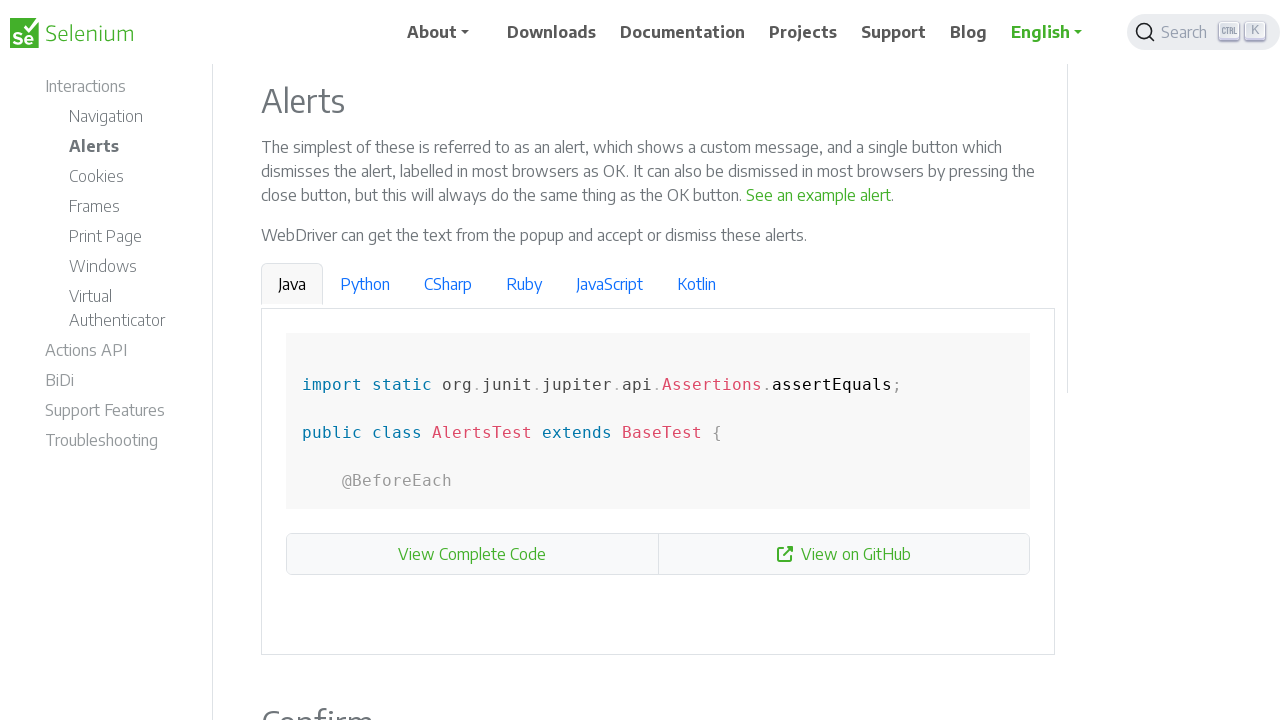

Clicked button to trigger alert dialog at (819, 195) on internal:text="See an example alert"s
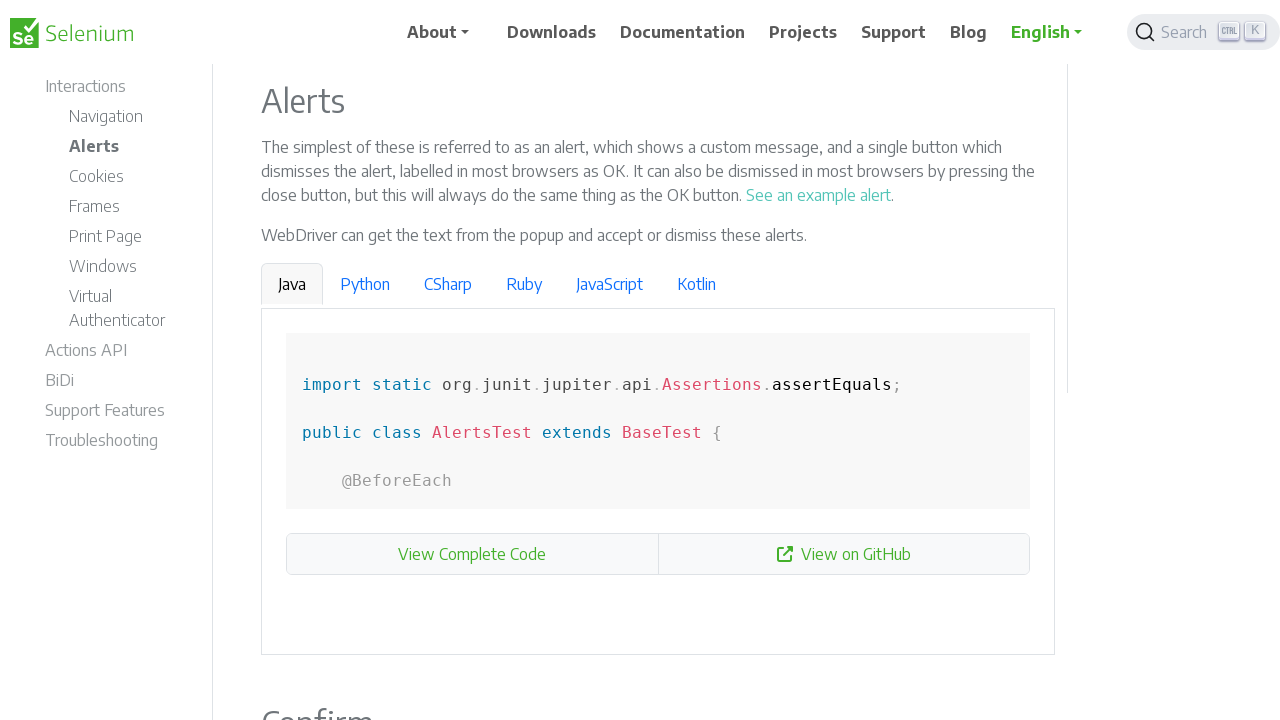

Alert dialog was accepted and handled
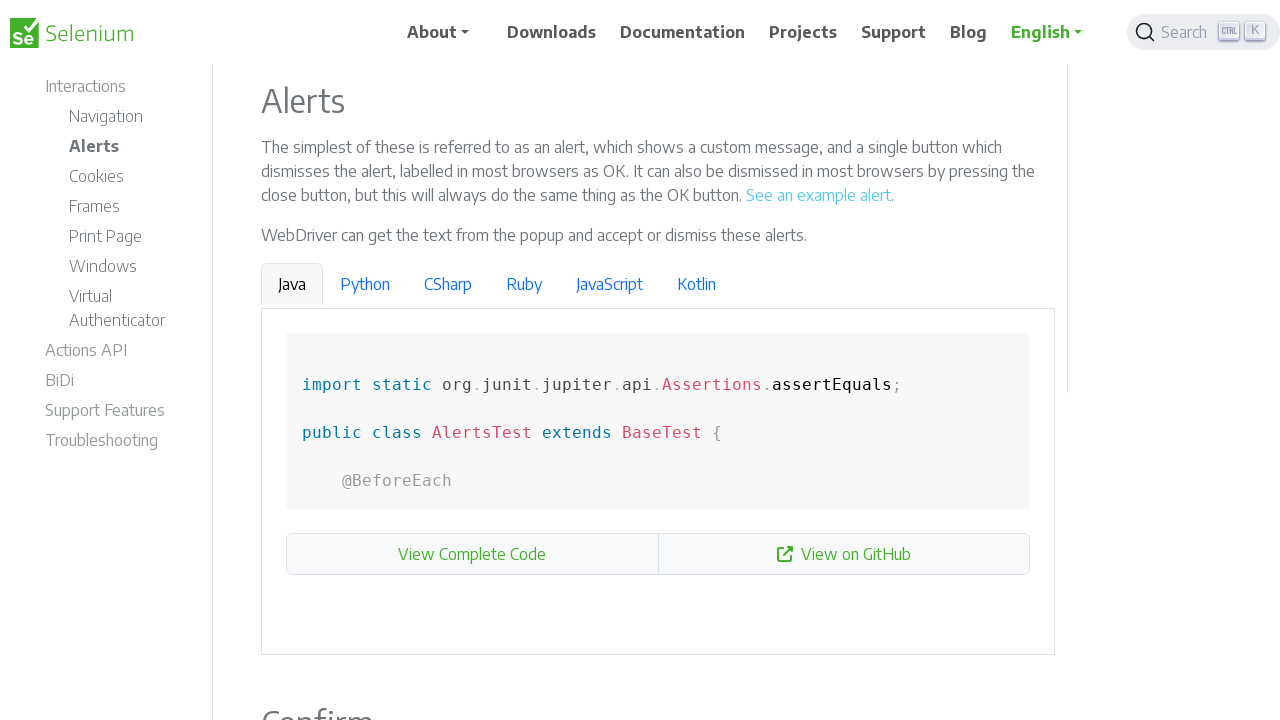

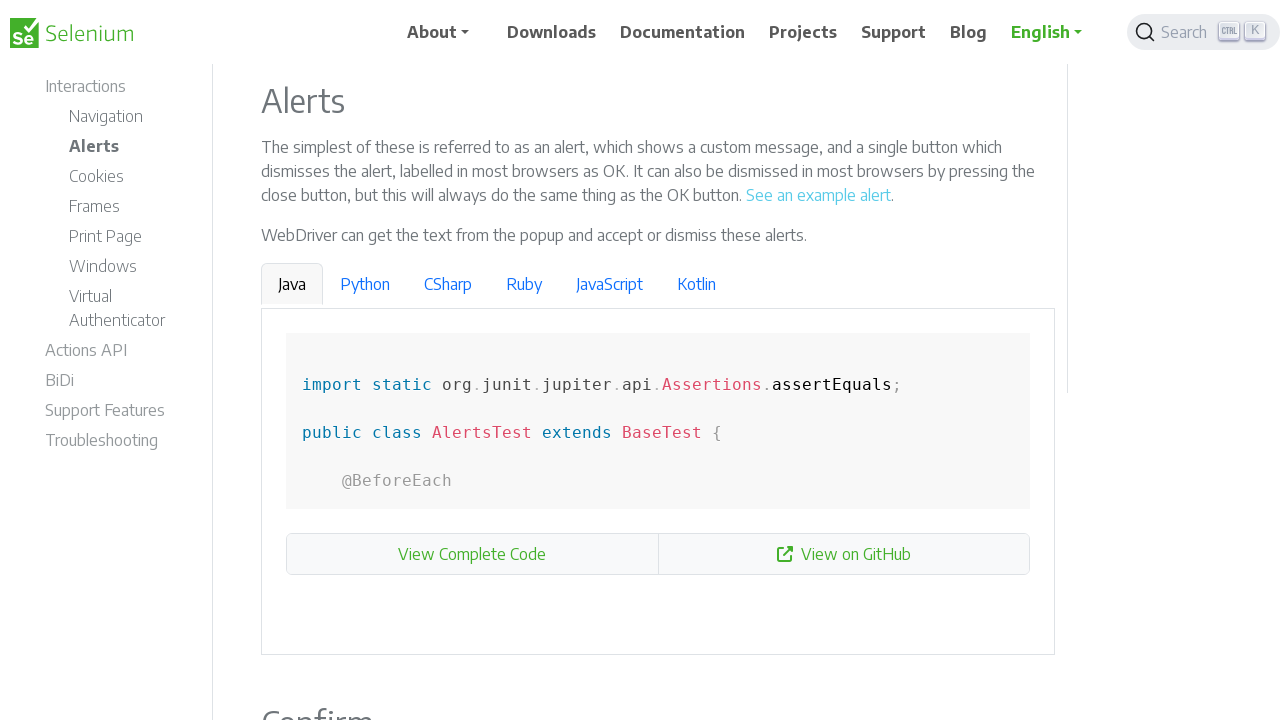